Tests finding a link by calculated text value, clicking it, then filling out a form with first name, last name, city, and country fields before submitting.

Starting URL: http://suninjuly.github.io/find_link_text

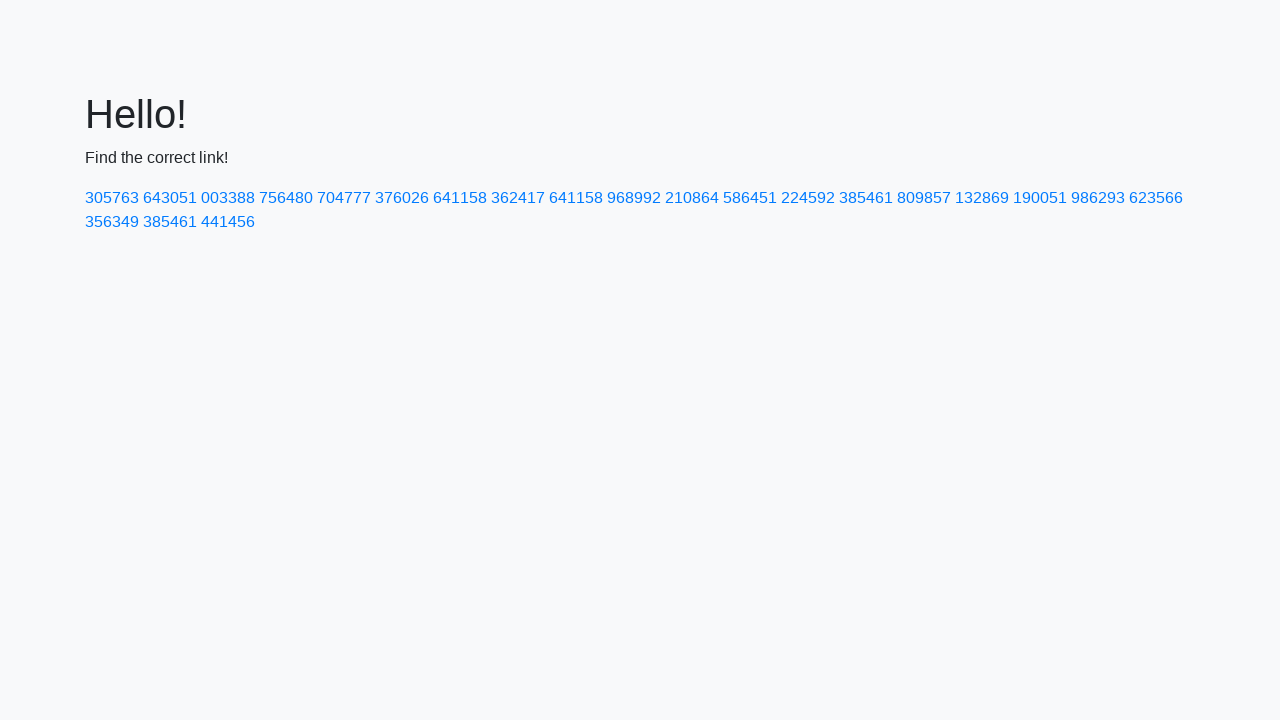

Calculated link text value using mathematical formula
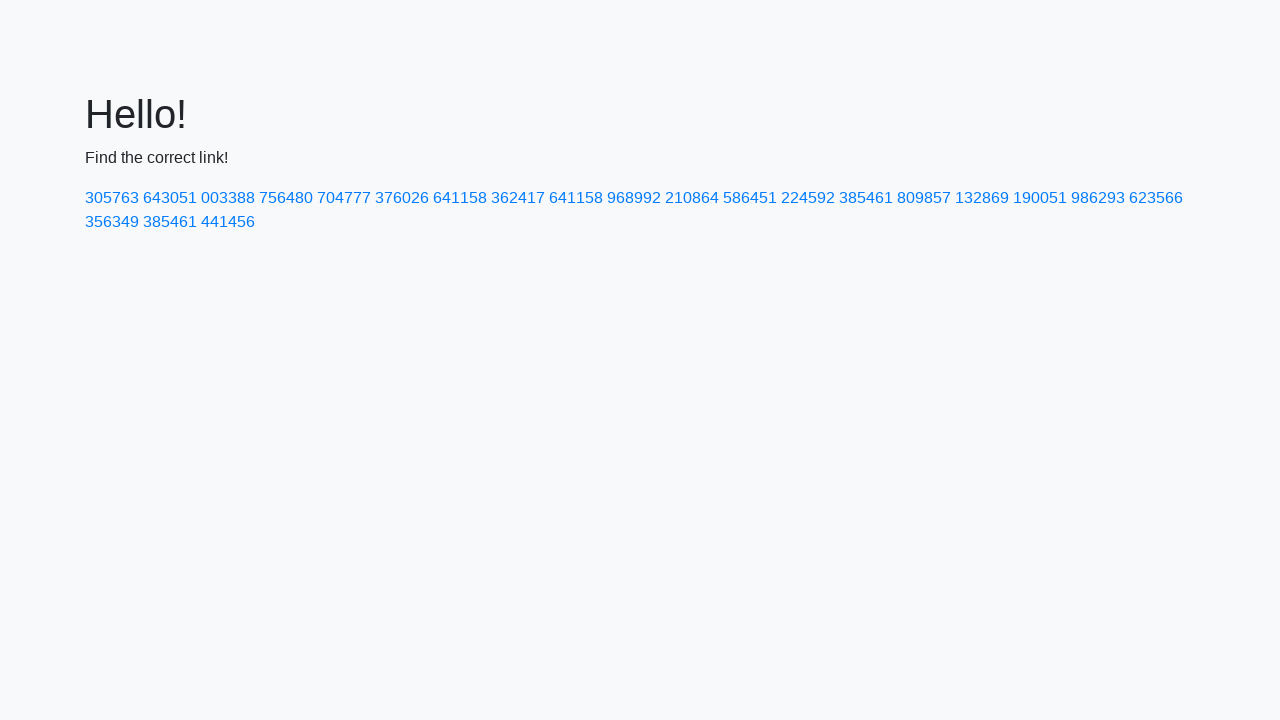

Clicked link with calculated text value '224592' at (808, 198) on text=224592
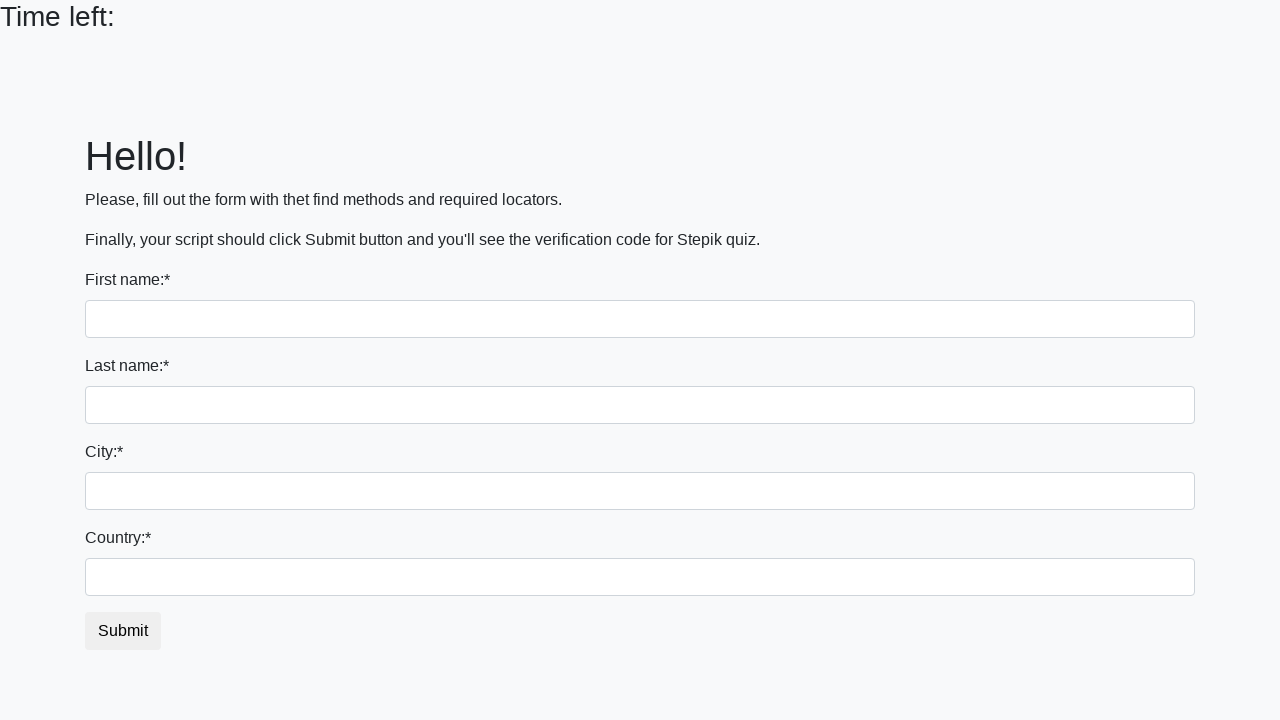

Filled first name field with 'Ivan' on input
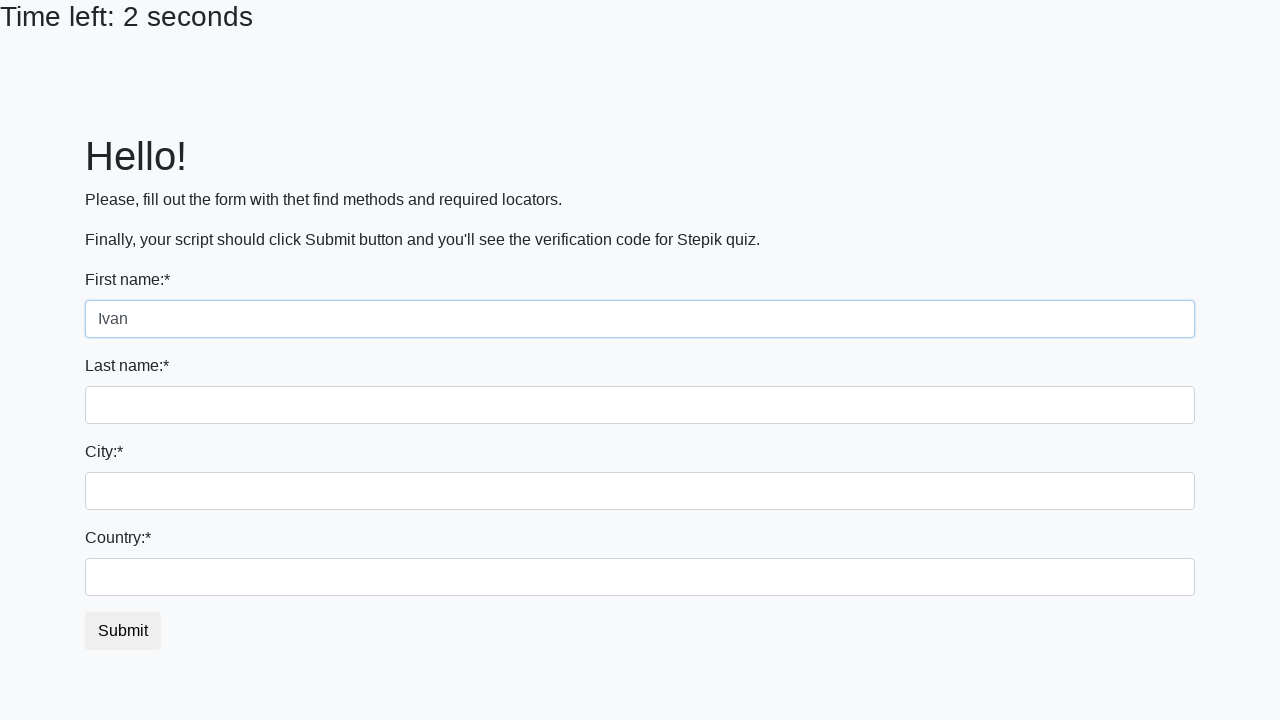

Filled last name field with 'Petrov' on input[name='last_name']
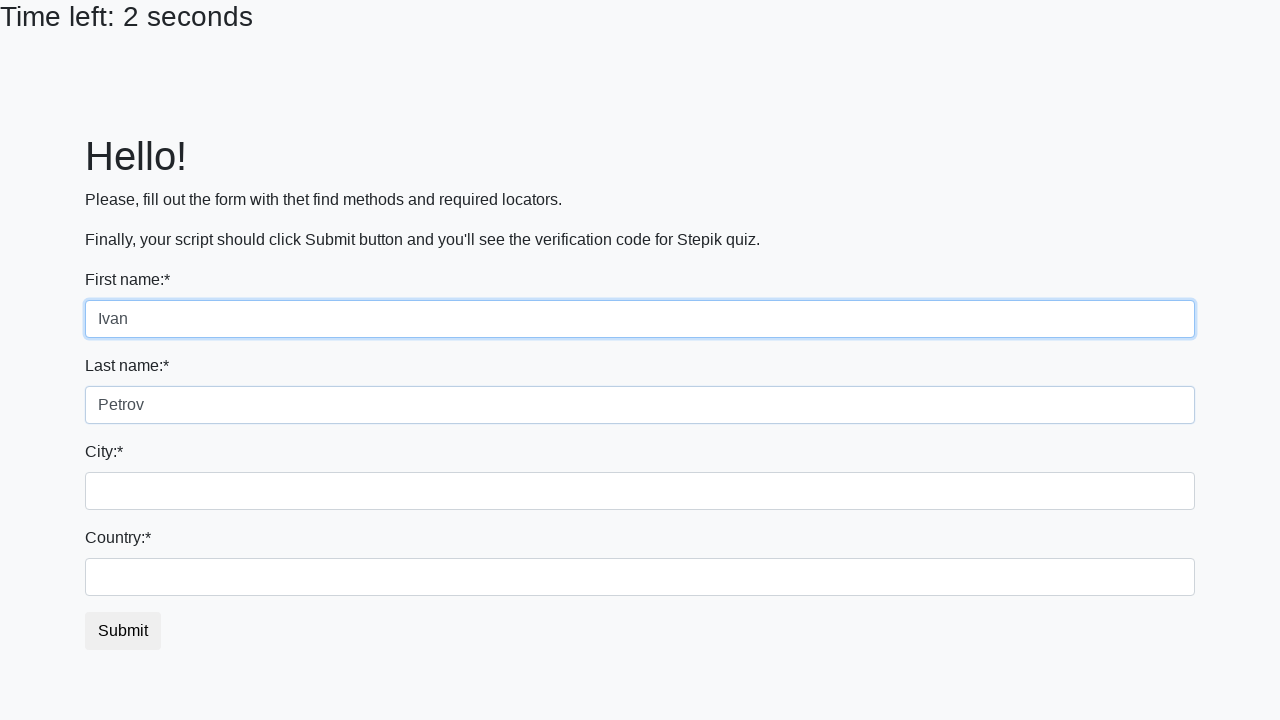

Filled city field with 'Smolensk' on .city
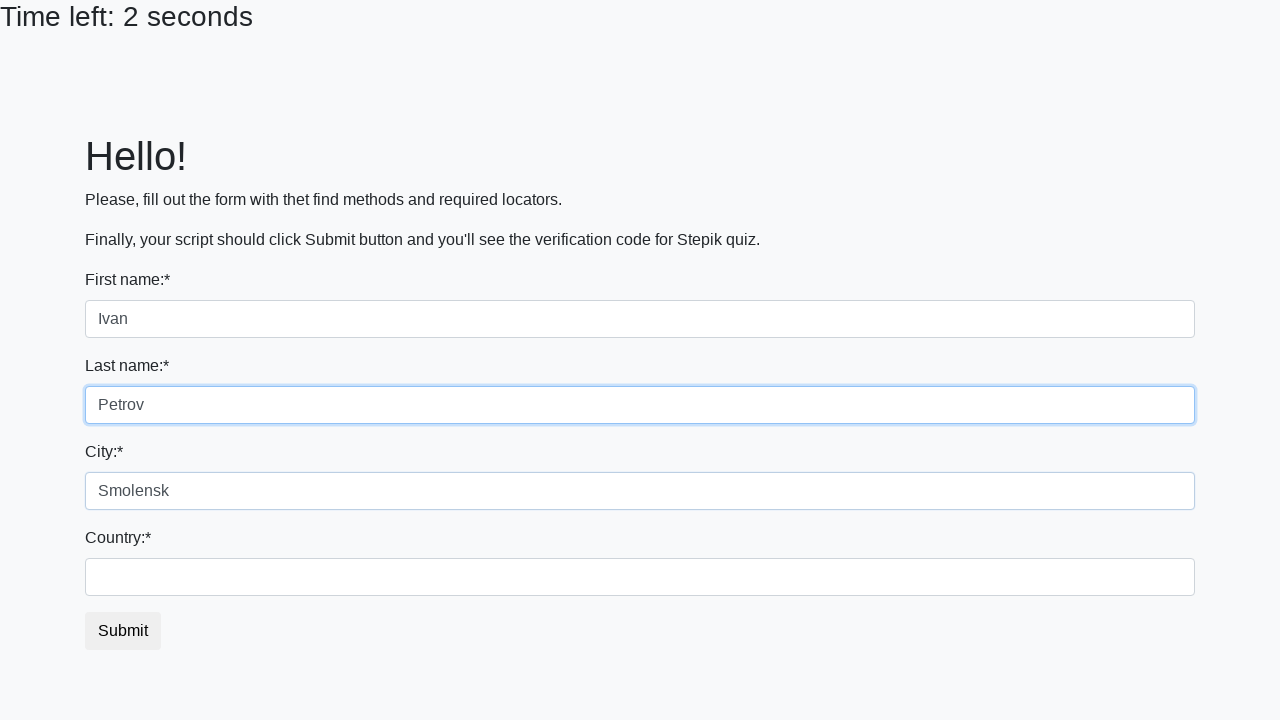

Filled country field with 'Russia' on #country
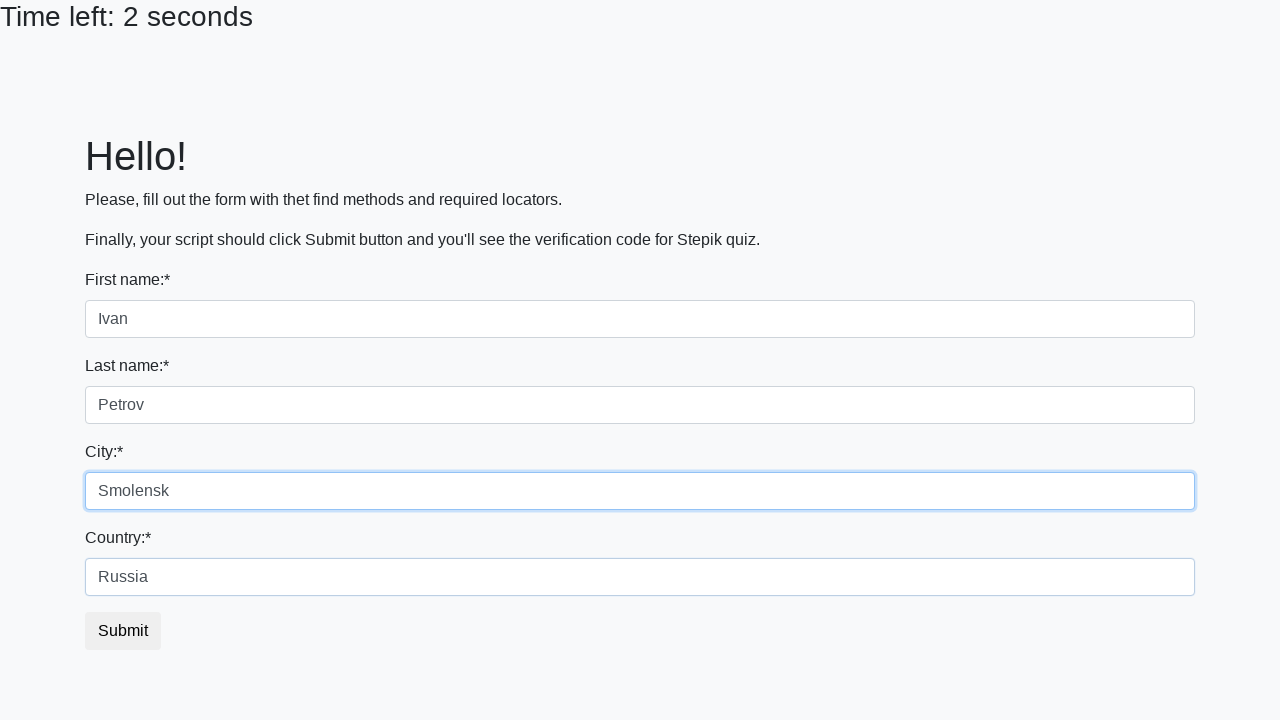

Clicked submit button to complete form submission at (123, 631) on button.btn
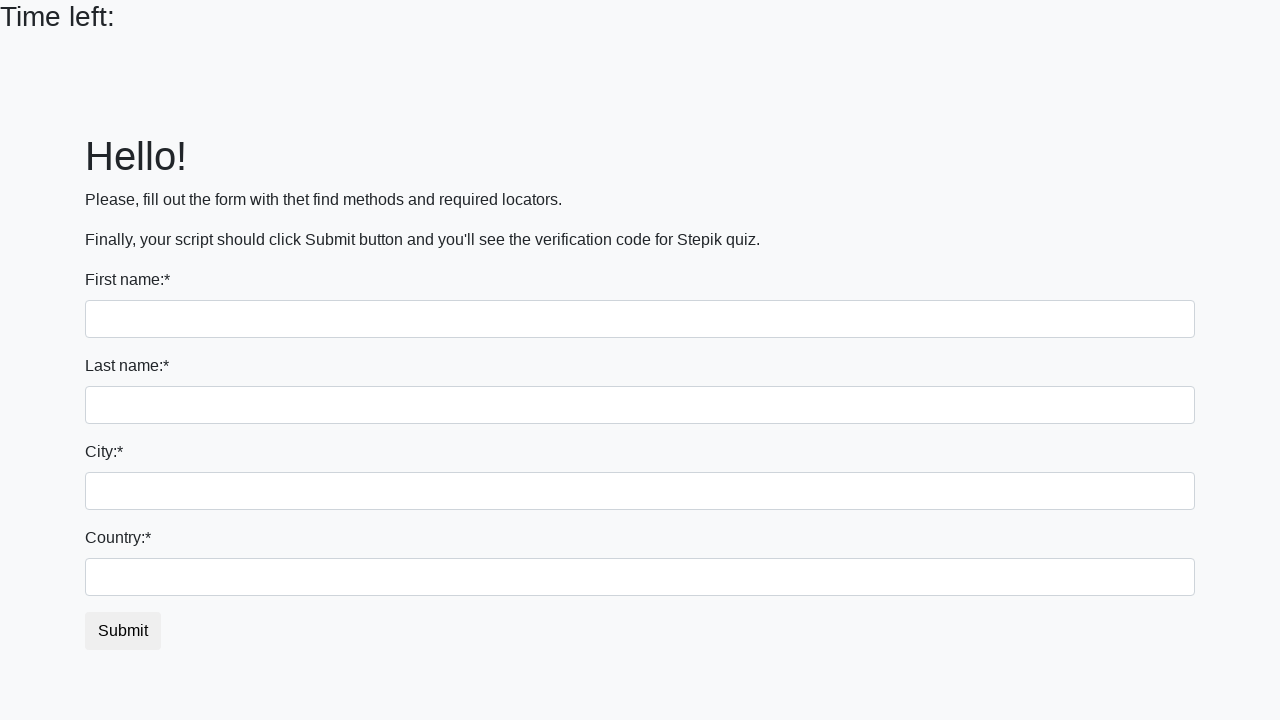

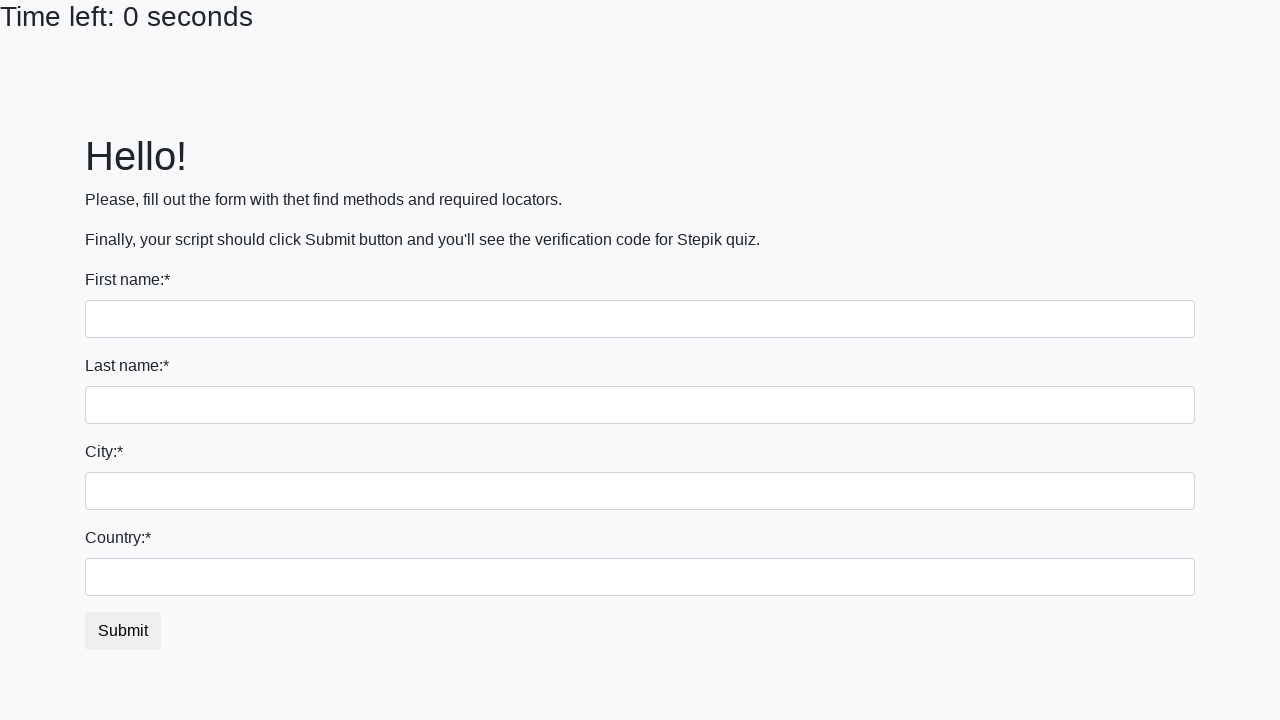